Tests the division functionality of an online calculator by performing a division operation (9 ÷ 5 = 1.8) and verifying the result

Starting URL: https://www.calculator.net/

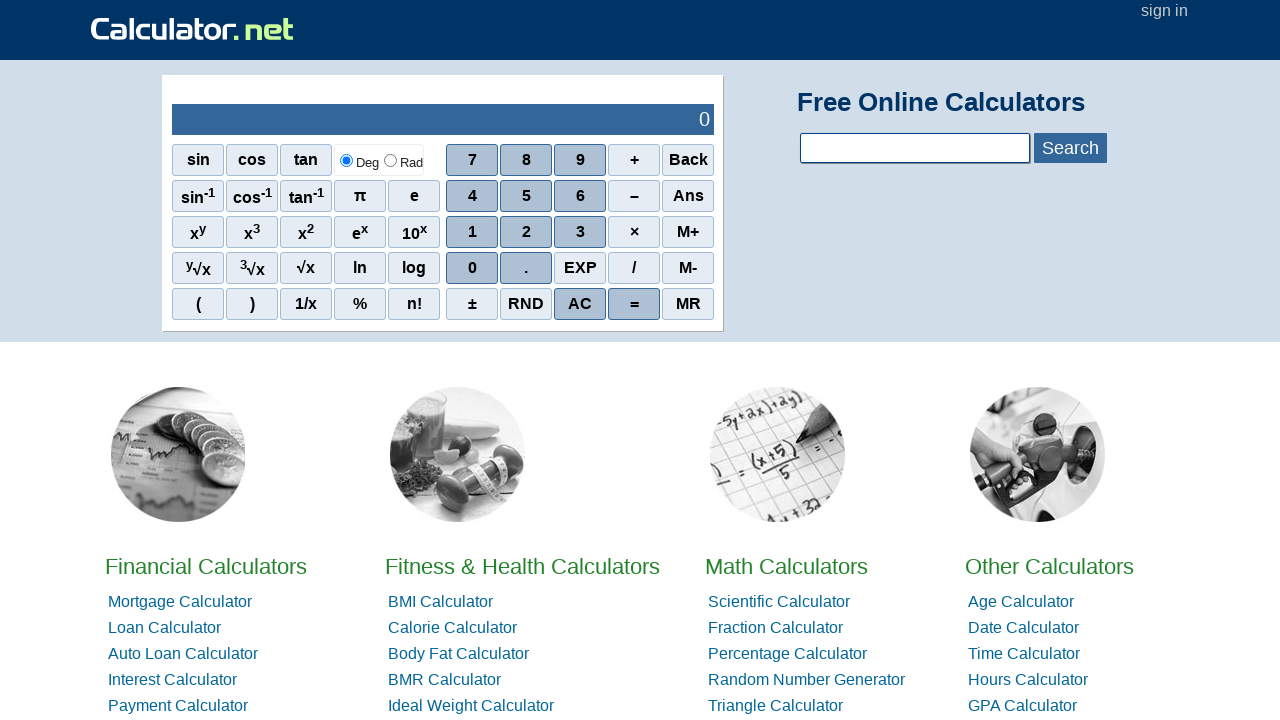

Clicked number 9 on calculator at (580, 160) on css=div:nth-child(1) > .scinm:nth-child(3)
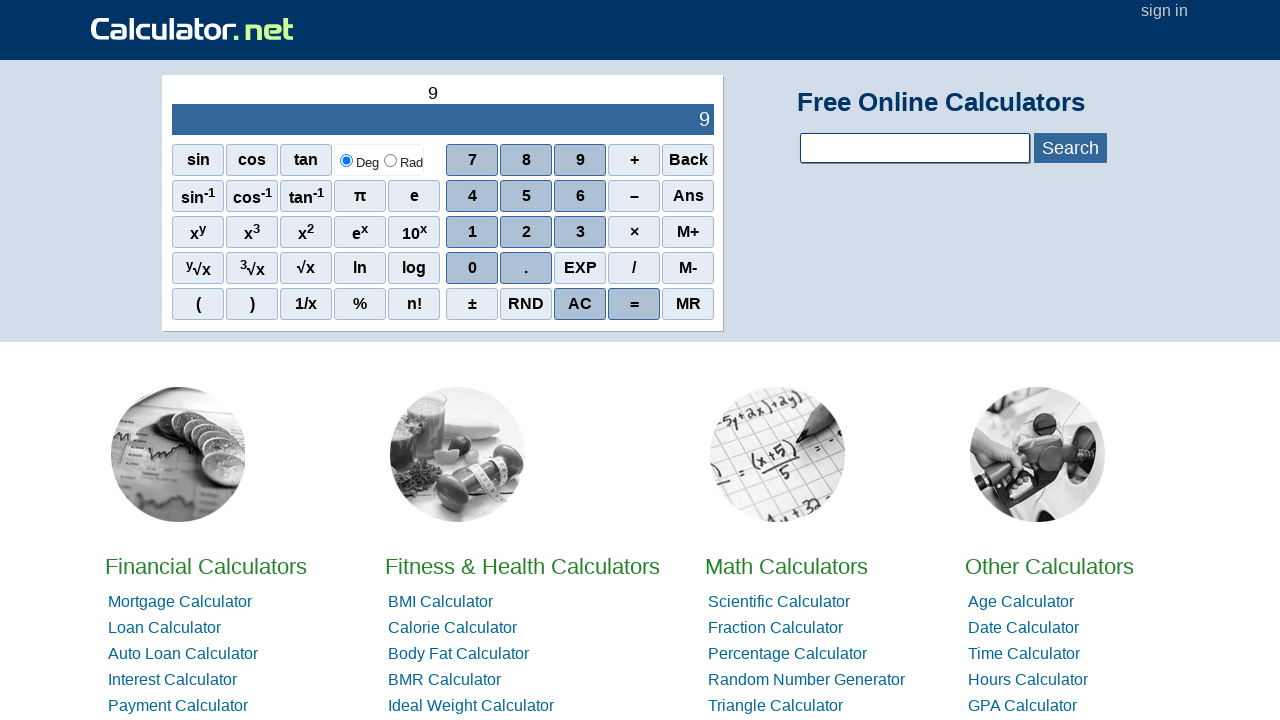

Clicked division operator at (634, 268) on css=div:nth-child(4) > .sciop:nth-child(4)
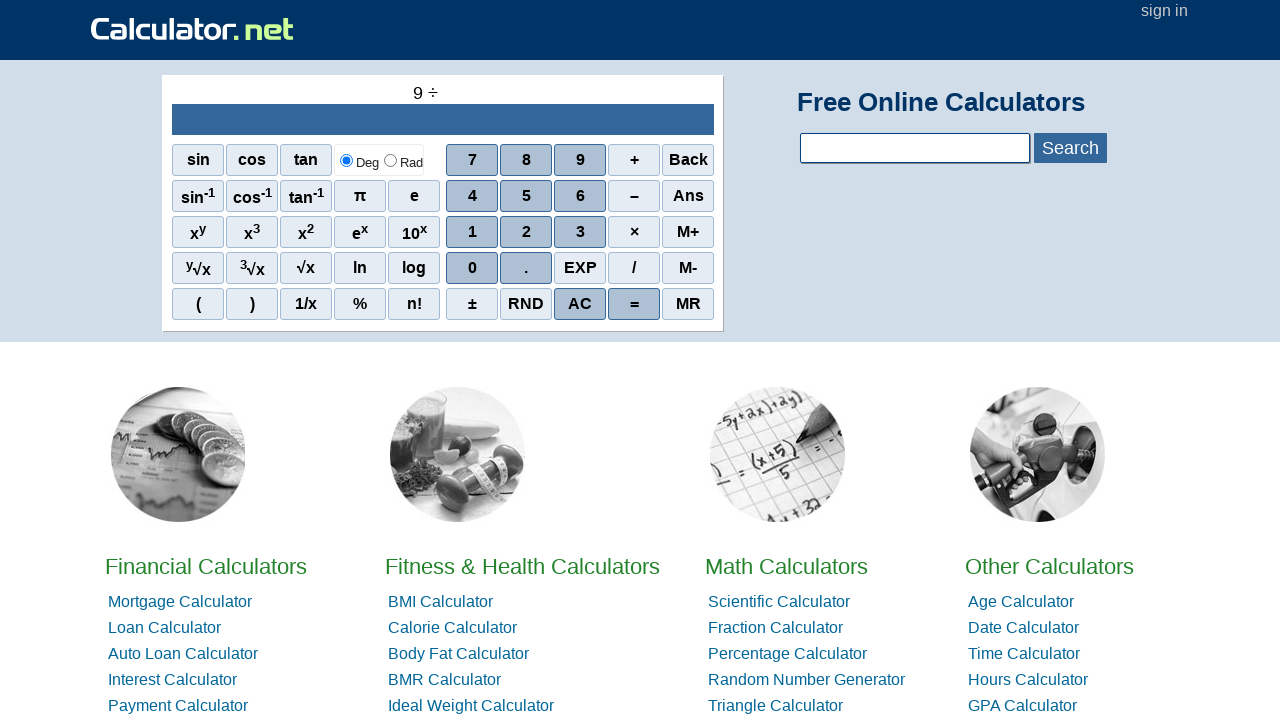

Clicked number 5 on calculator at (526, 196) on css=div:nth-child(2) > .scinm:nth-child(2)
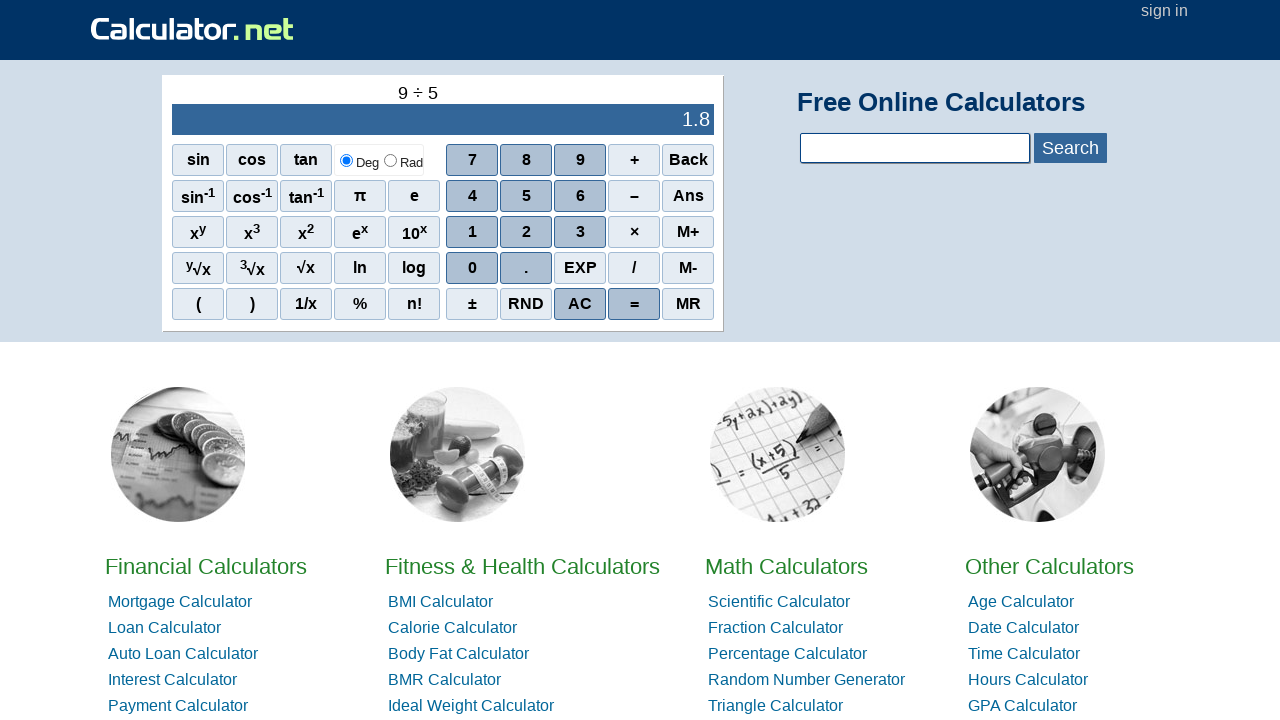

Clicked equals button to perform division at (634, 304) on css=.scieq:nth-child(4)
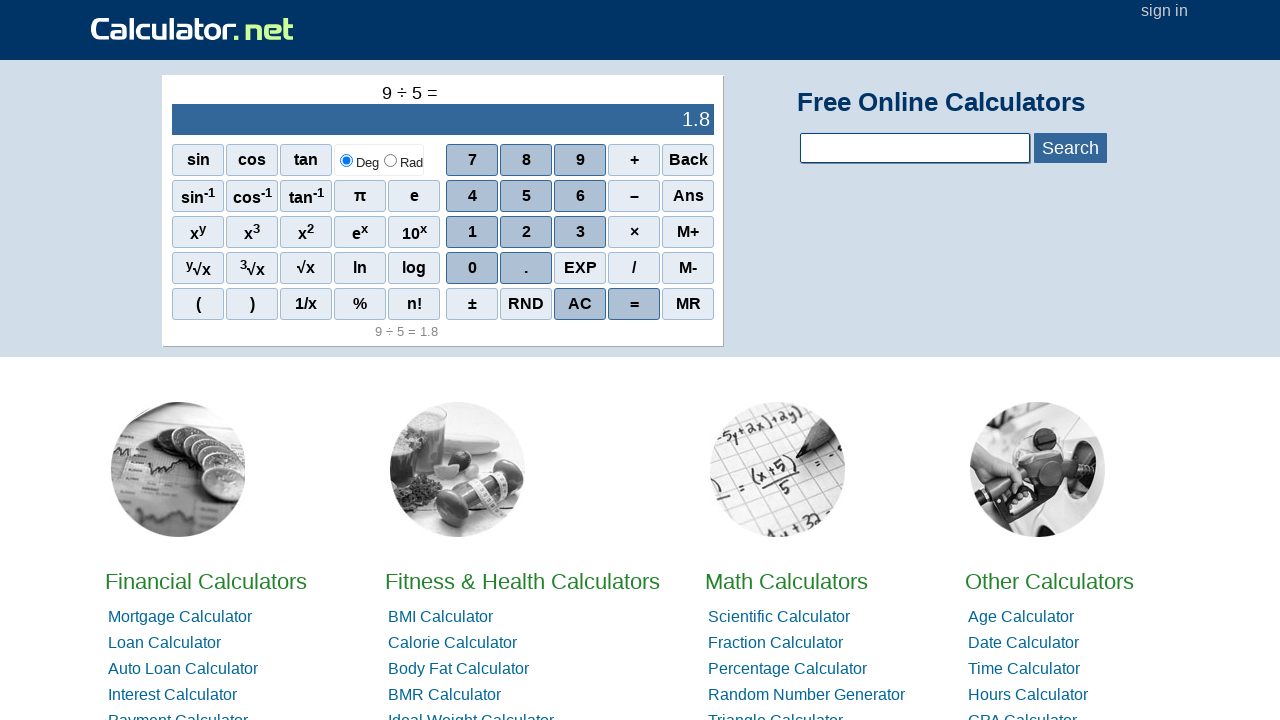

Clicked on output area to verify result at (443, 211) on #sciout
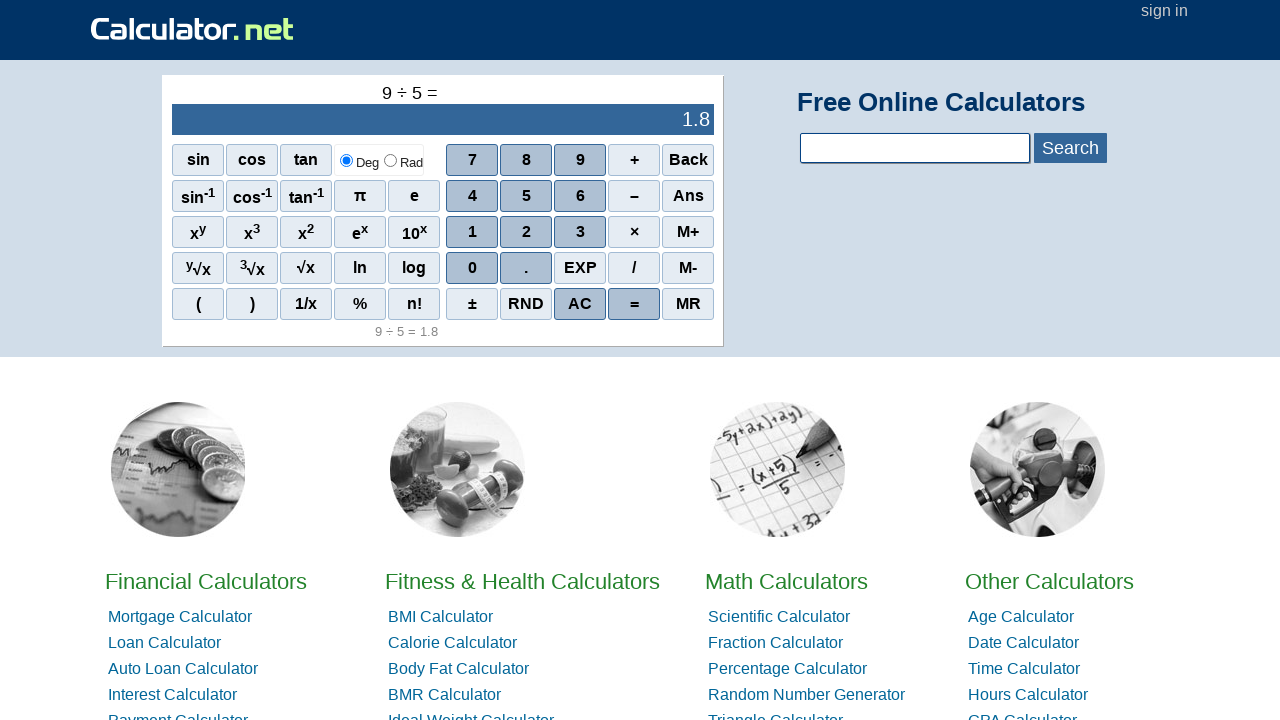

Output element is visible and division result (1.8) is verified
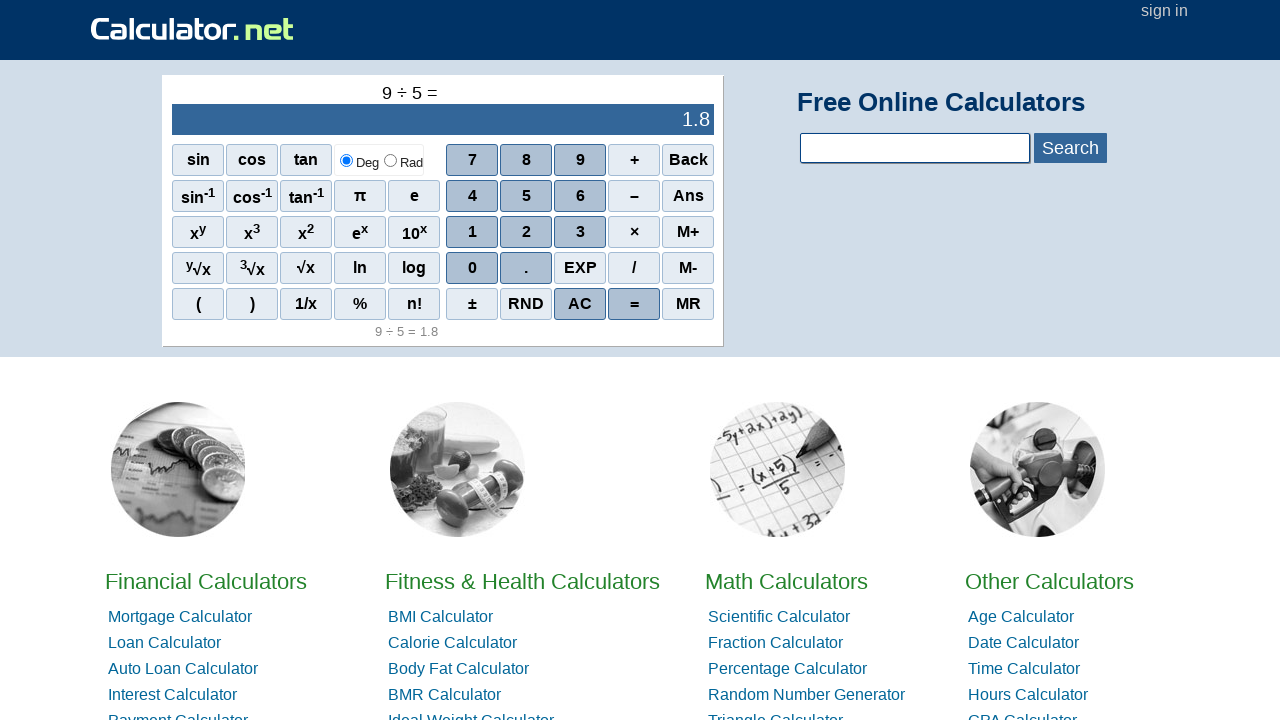

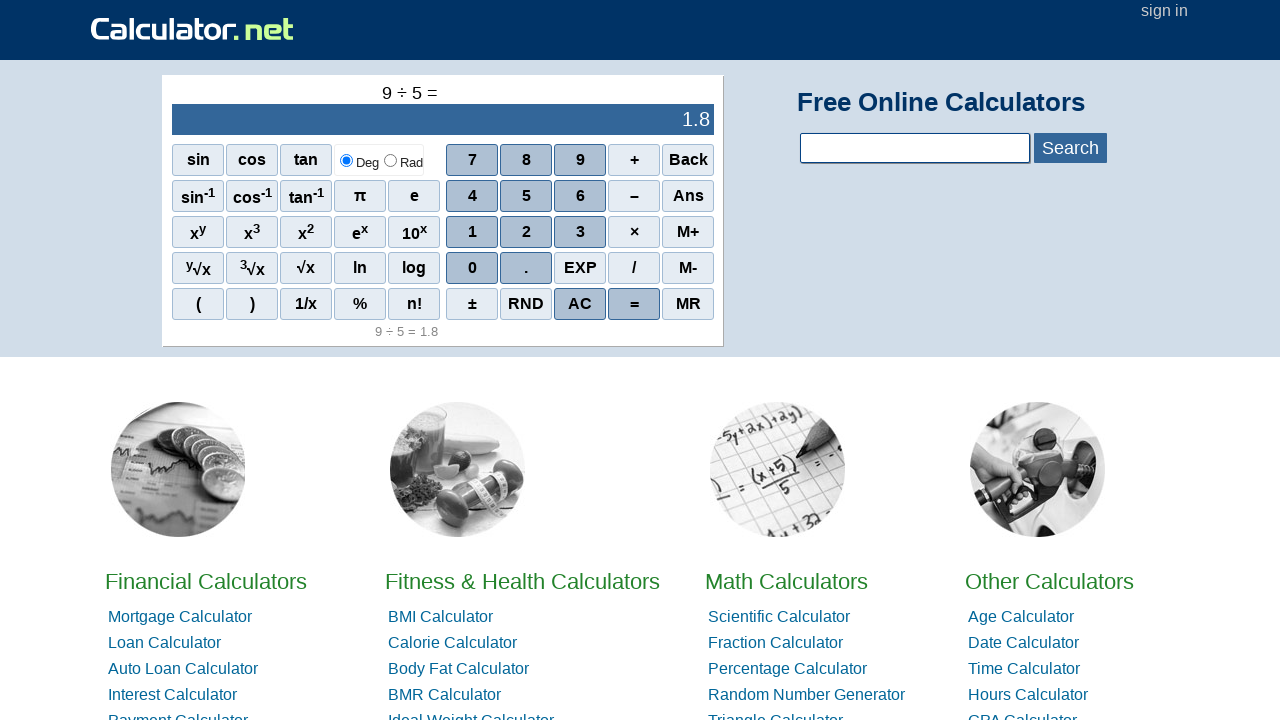